Tests radio button and checkbox selection states by clicking and verifying their checked status

Starting URL: https://automationfc.github.io/basic-form/

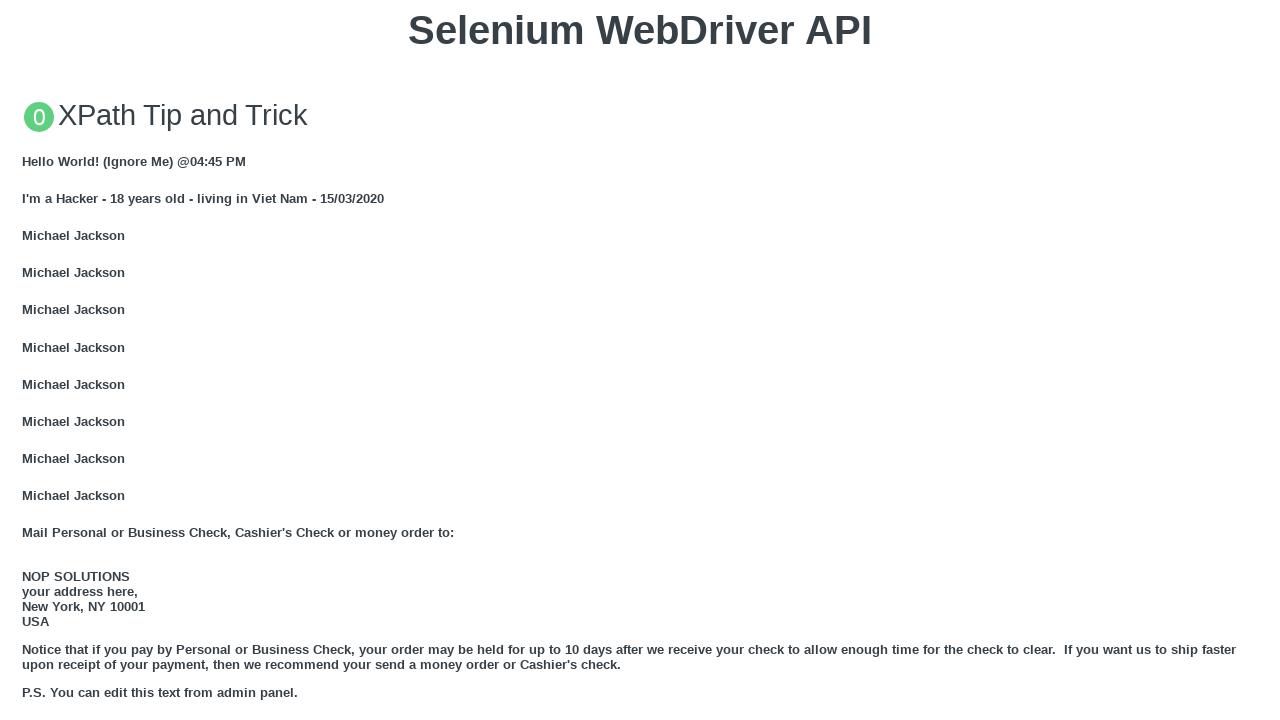

Clicked 'Age under 18' radio button at (28, 360) on #under_18
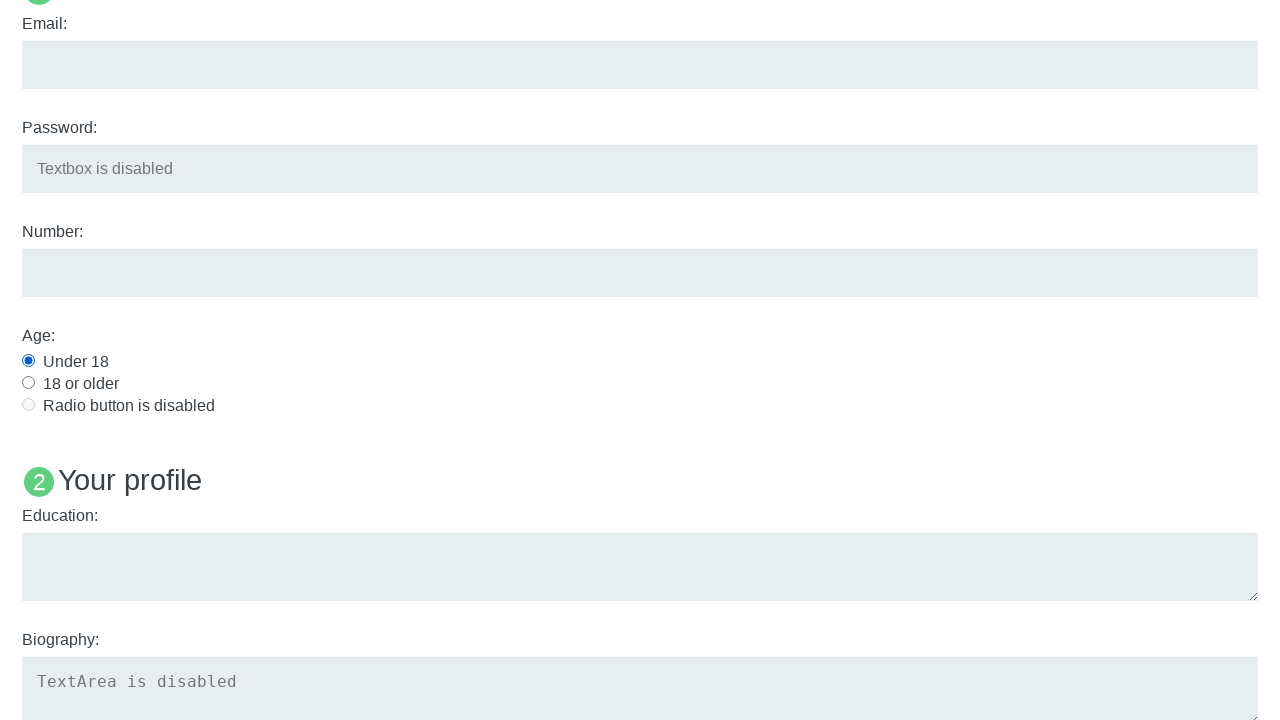

Clicked 'Java' checkbox at (28, 361) on #java
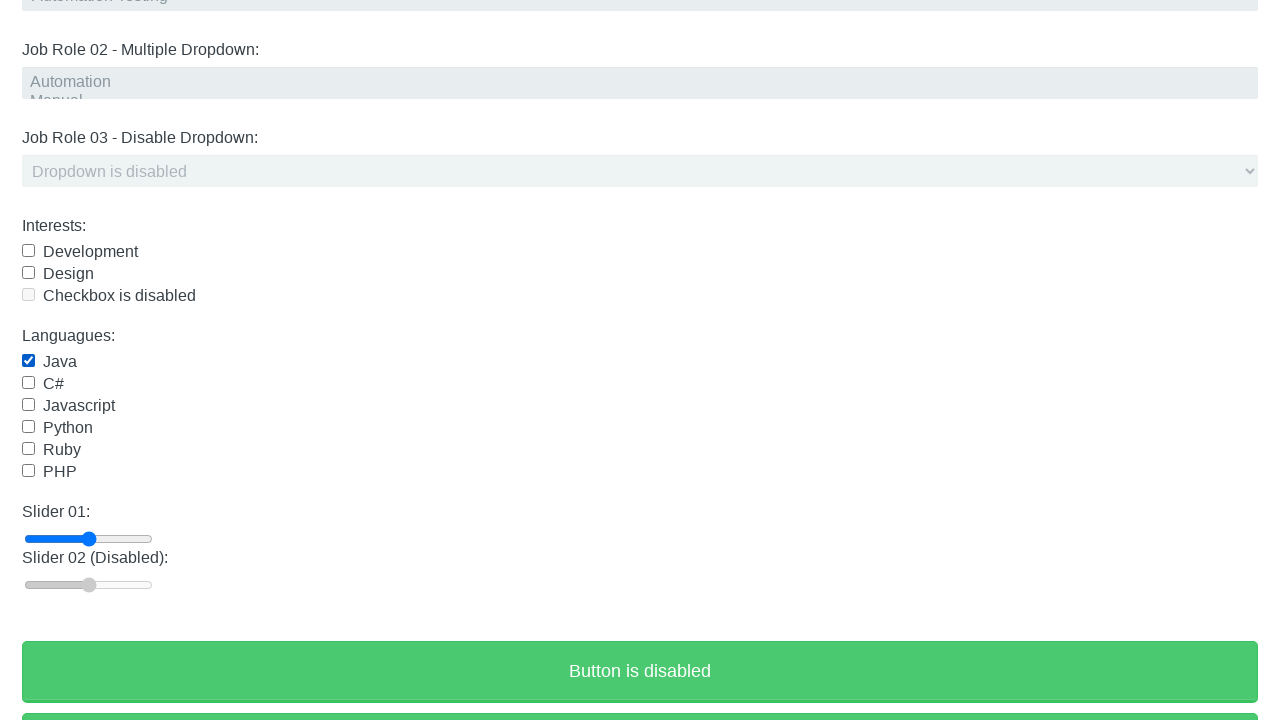

Verified 'Age under 18' radio is checked
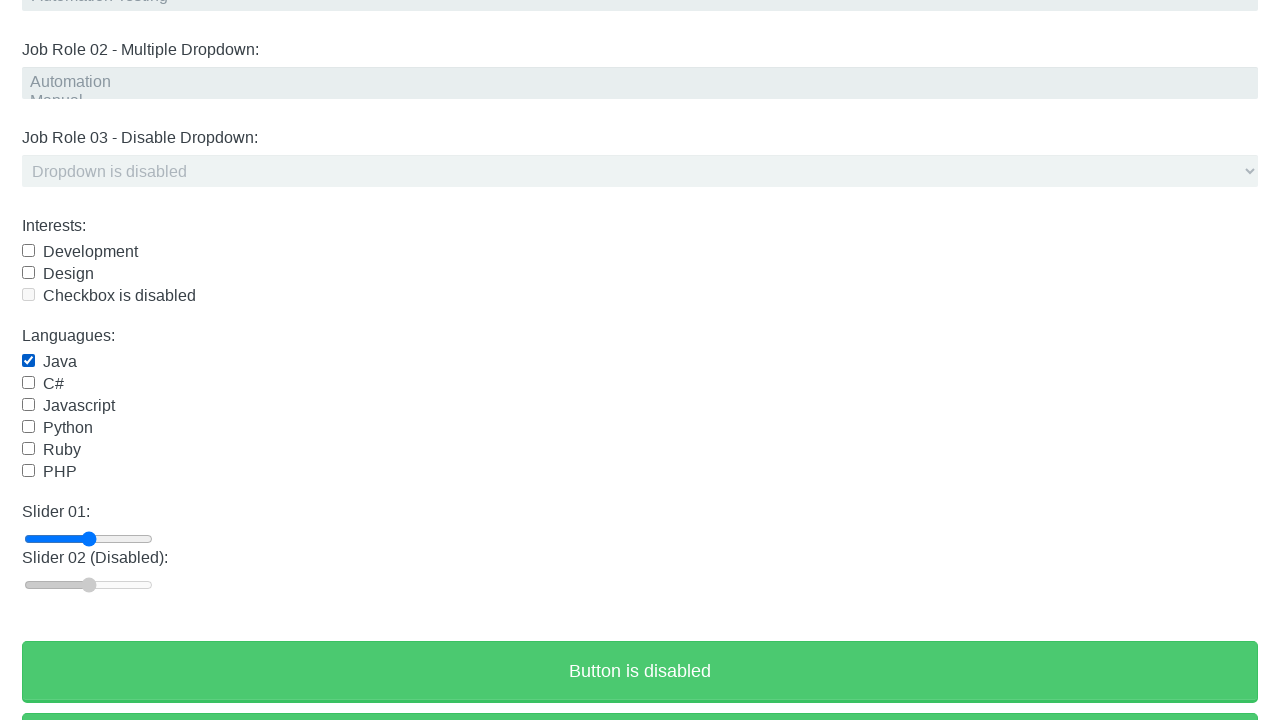

Verified 'Java' checkbox is checked
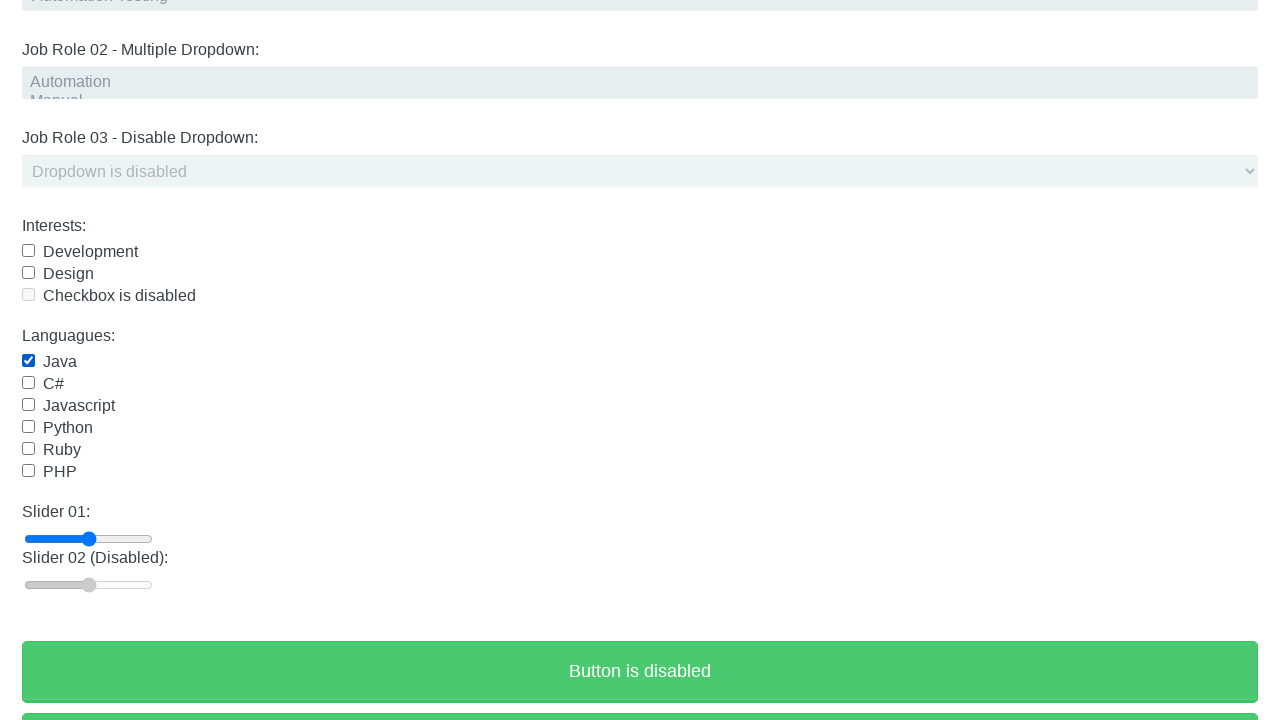

Verified 'Ruby' checkbox is not checked
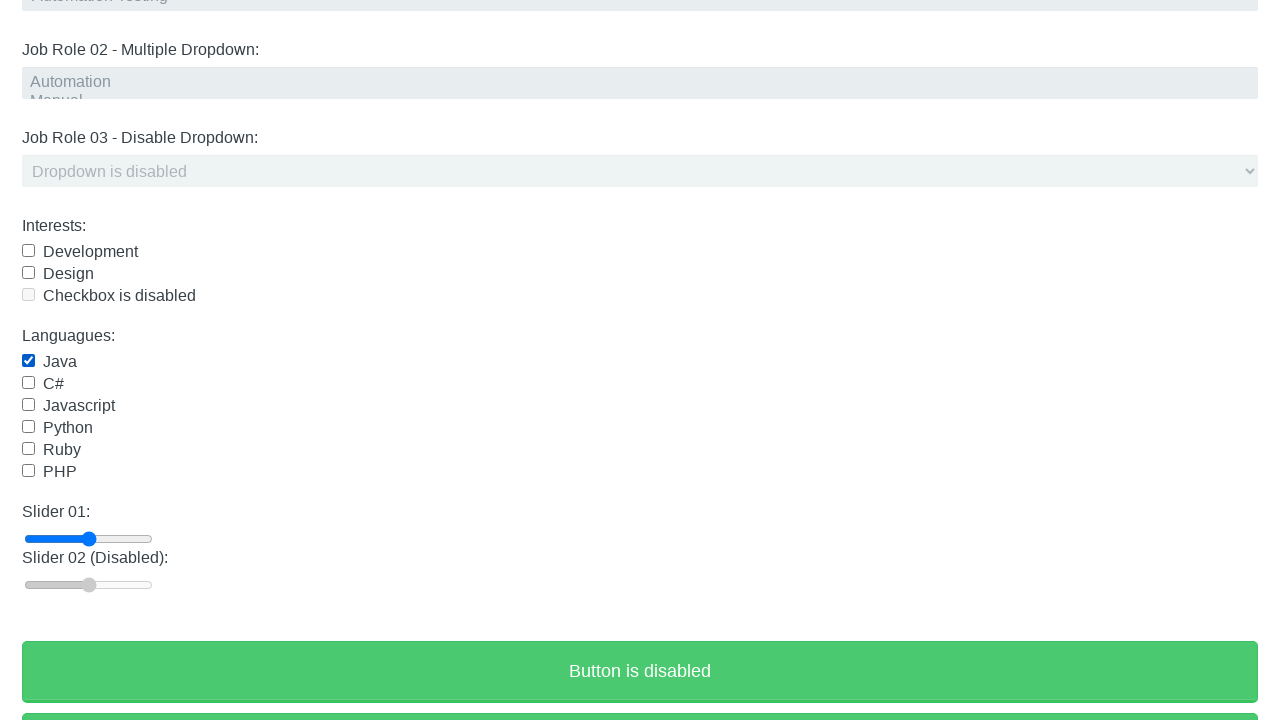

Clicked 'Age under 18' radio button again at (28, 360) on #under_18
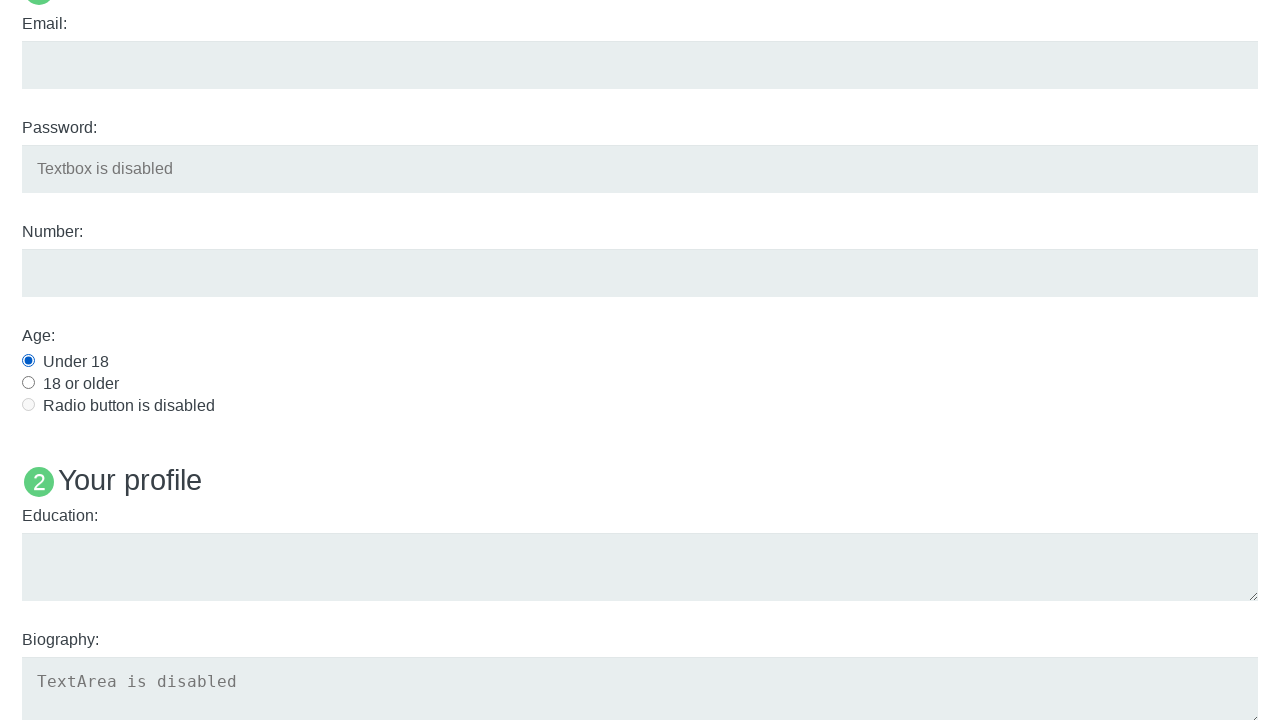

Clicked 'Java' checkbox again to deselect at (28, 361) on #java
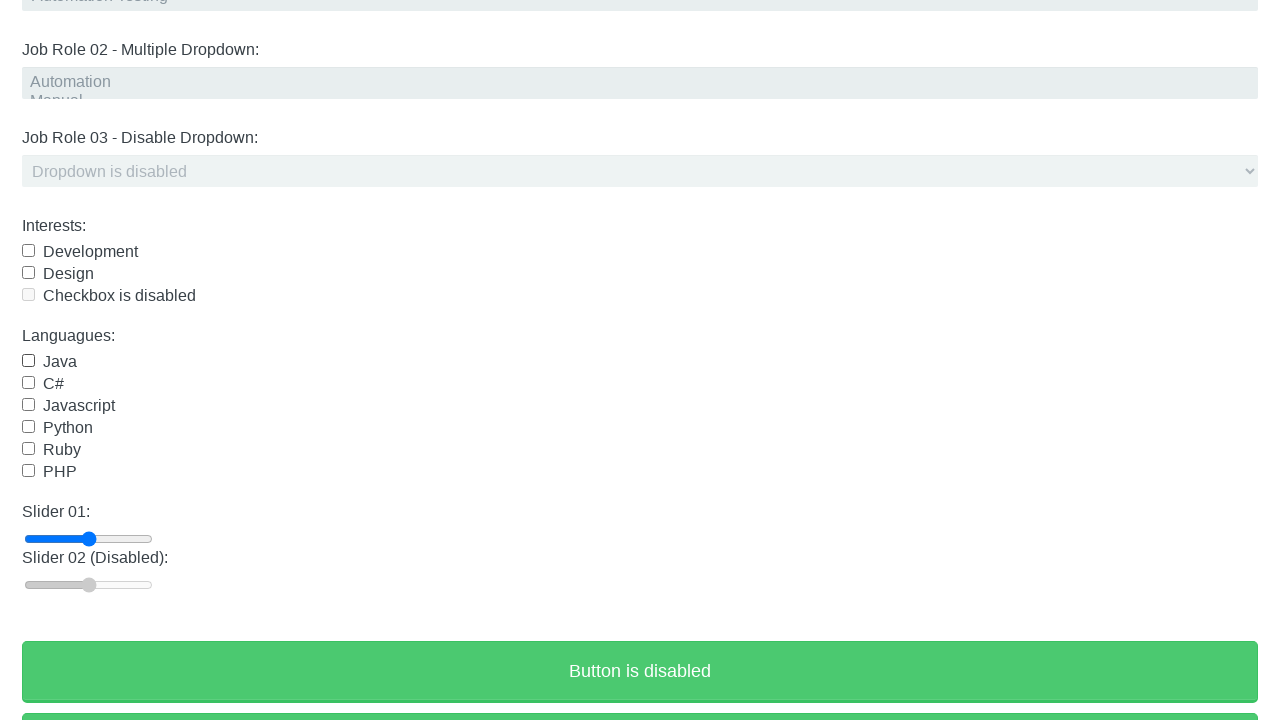

Verified 'Age under 18' radio remains checked after second click
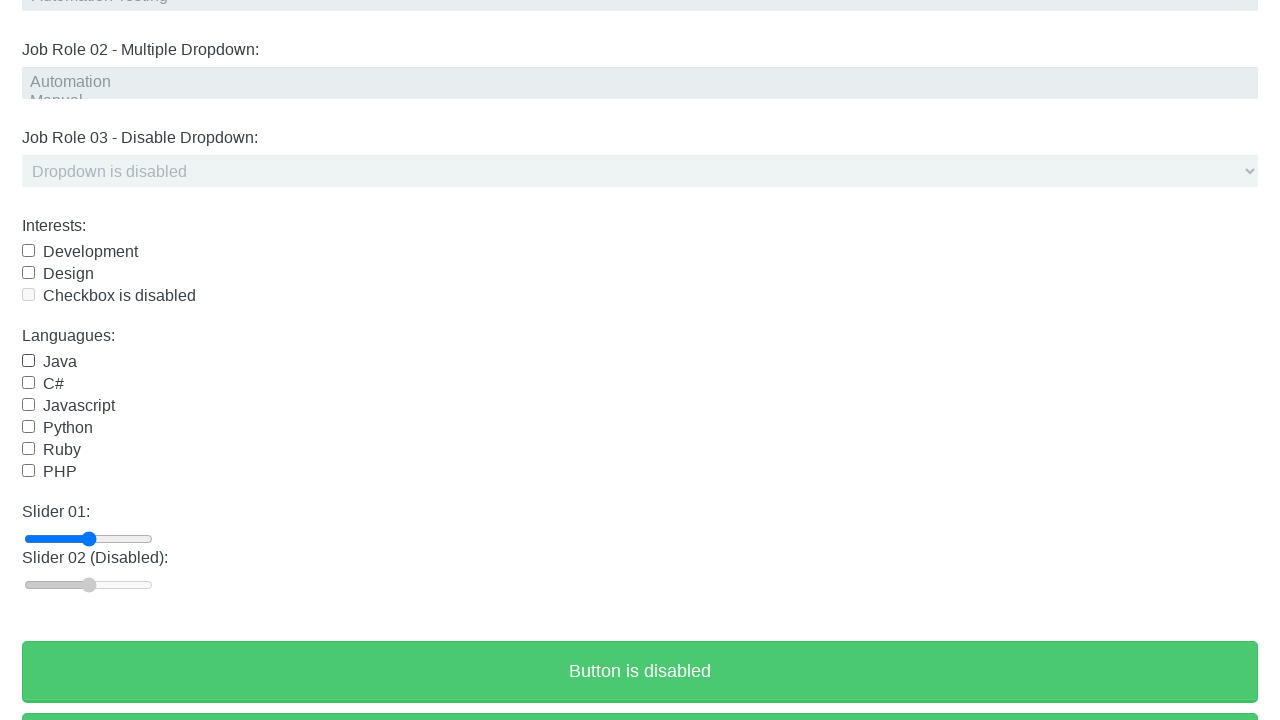

Verified 'Java' checkbox is now unchecked
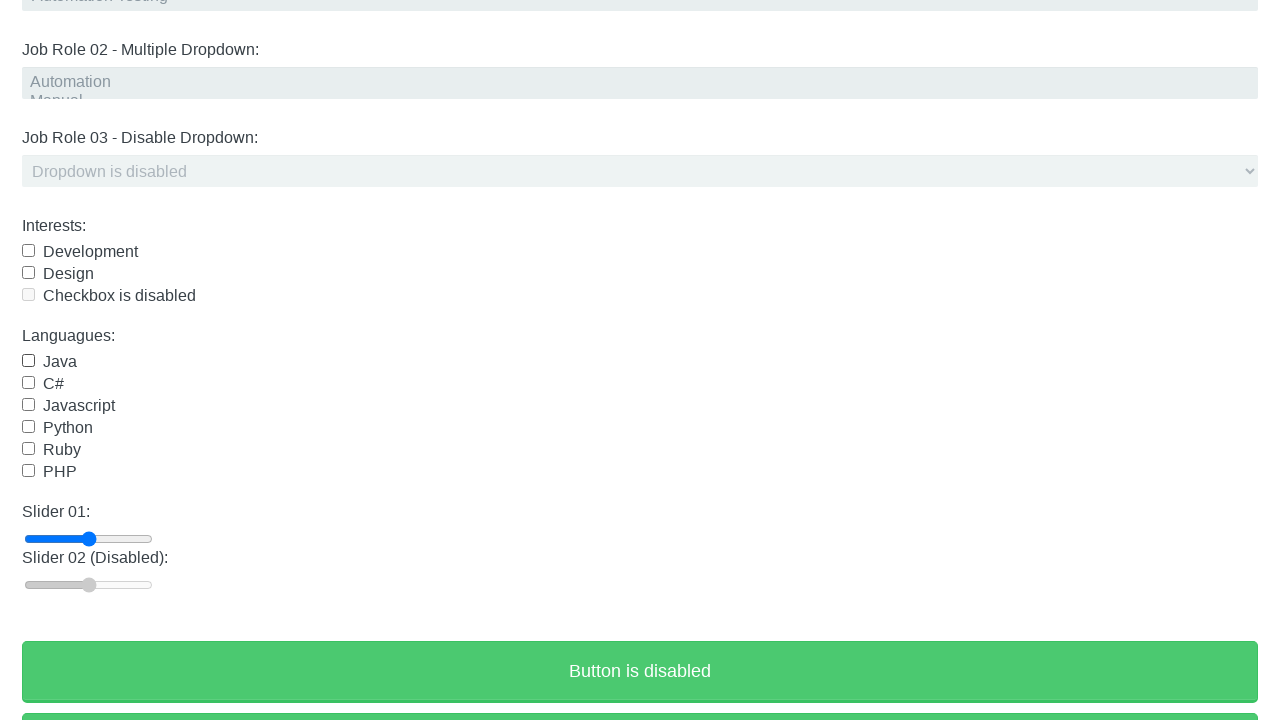

Verified 'Ruby' checkbox remains unchecked
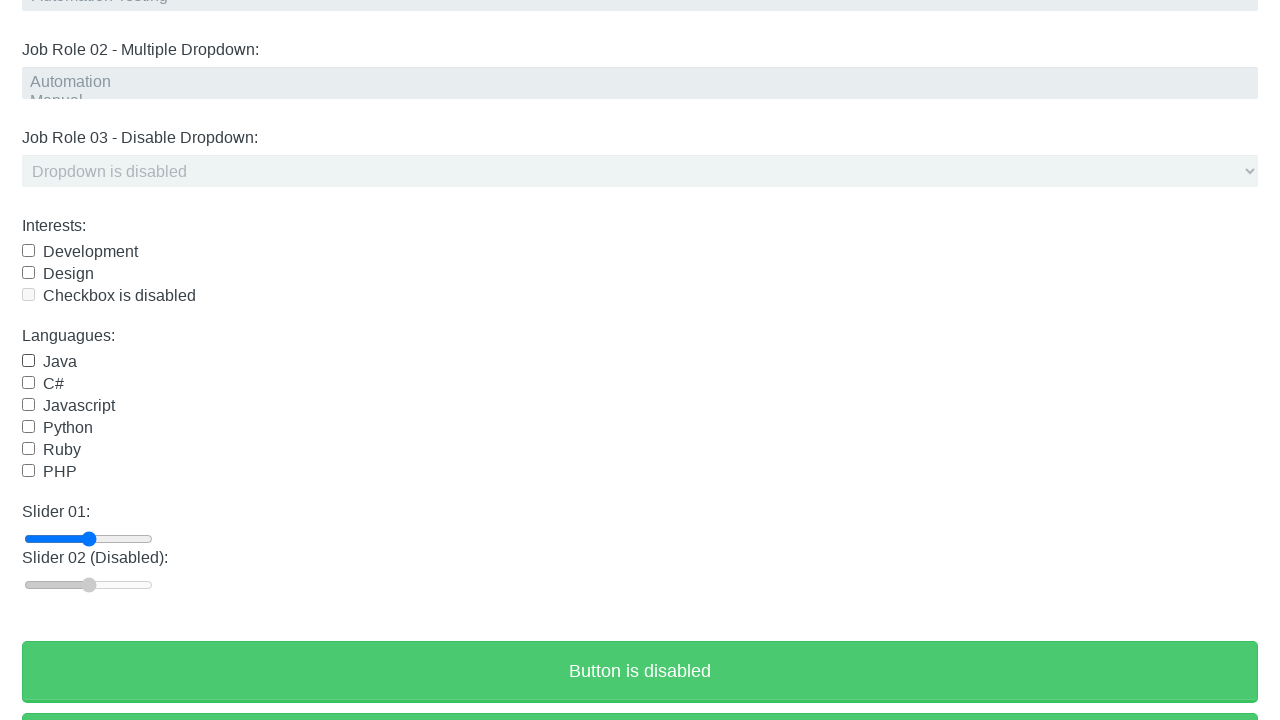

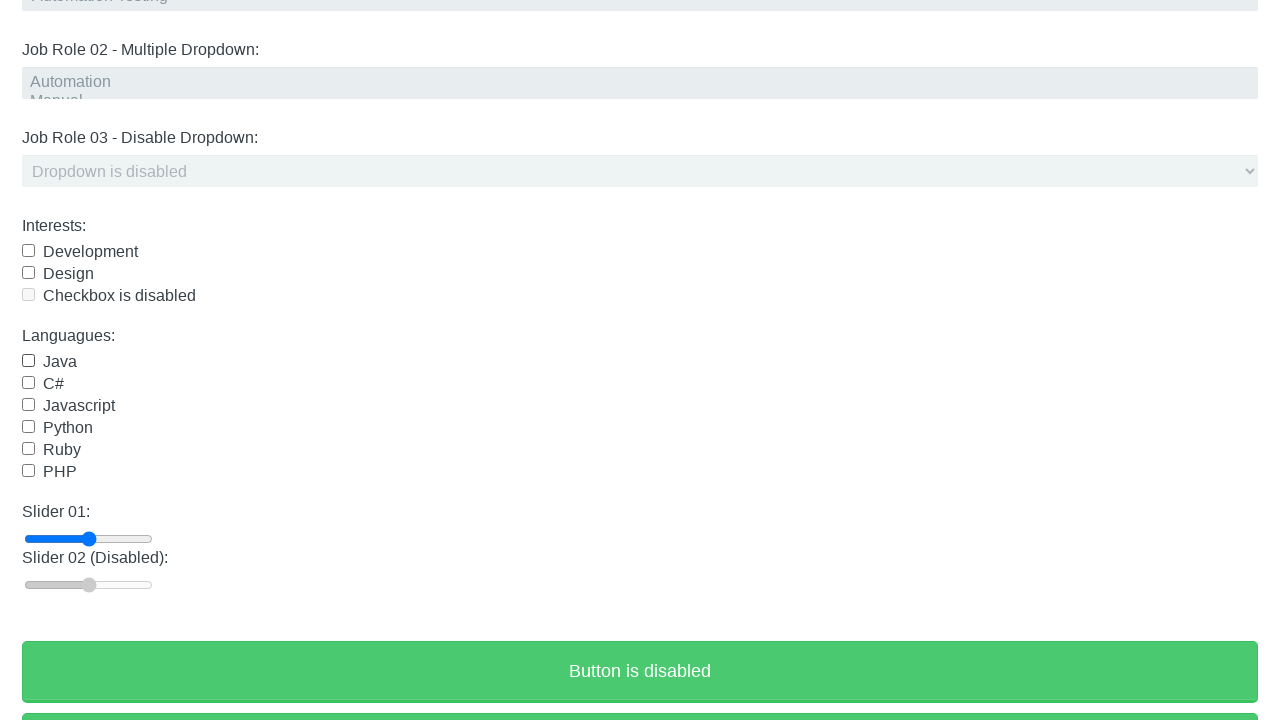